Tests data persistence by creating todos, completing one, and reloading the page

Starting URL: https://demo.playwright.dev/todomvc

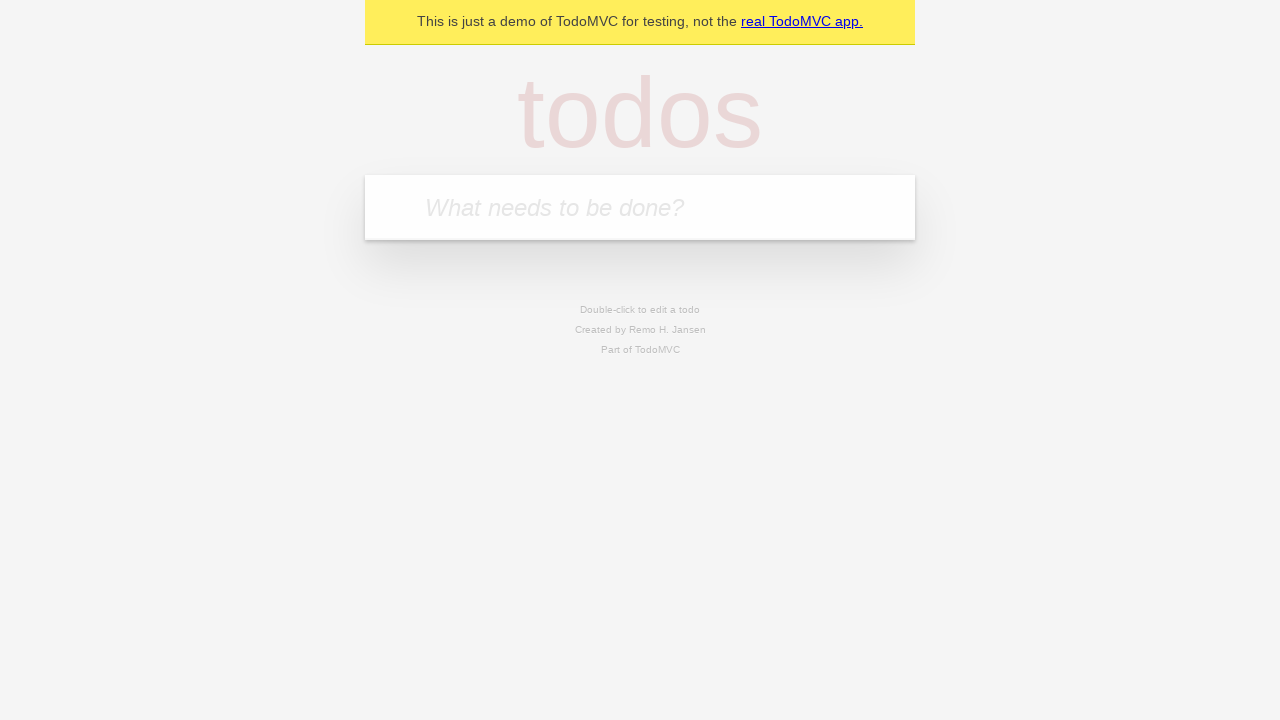

Located the 'What needs to be done?' input field
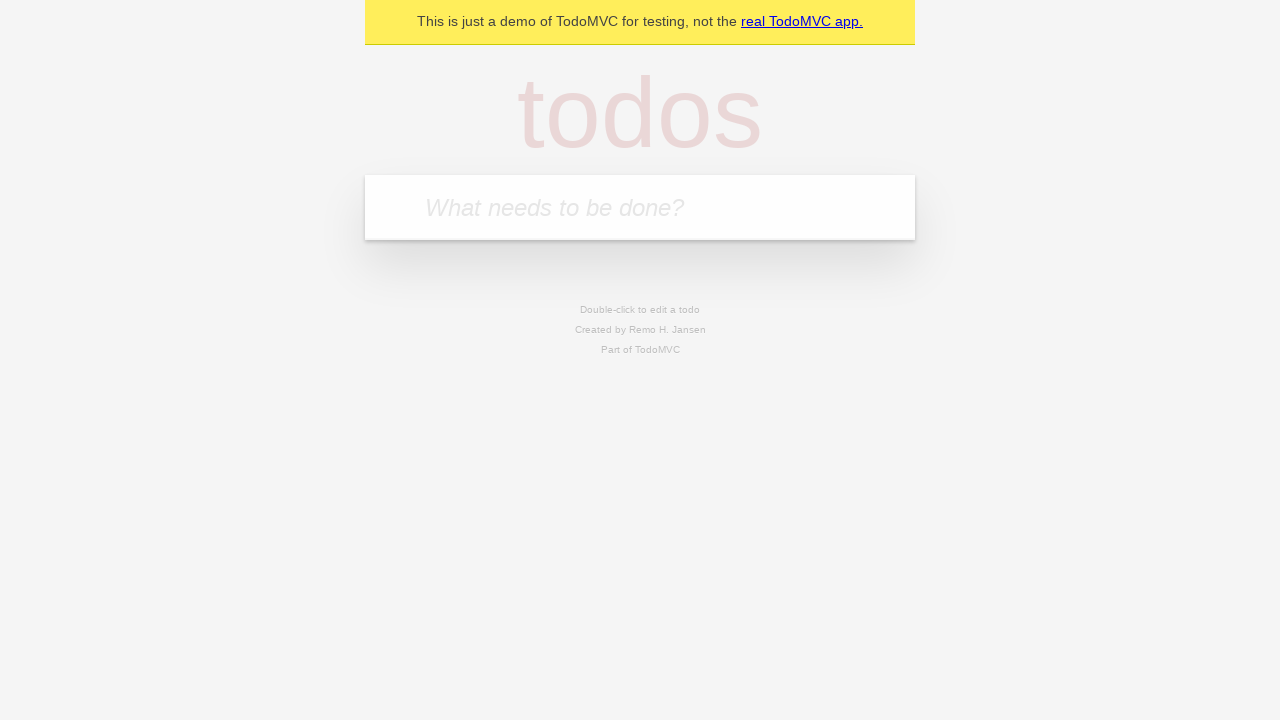

Filled first todo with 'buy some cheese' on internal:attr=[placeholder="What needs to be done?"i]
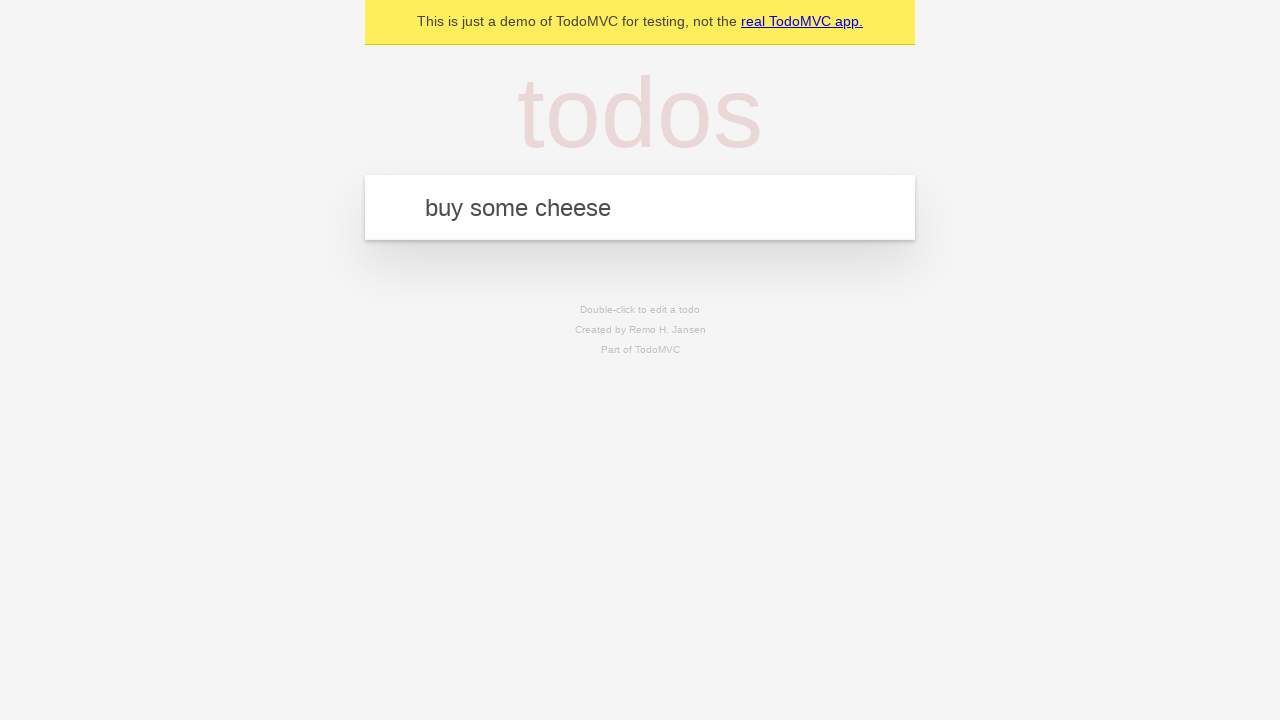

Pressed Enter to create first todo on internal:attr=[placeholder="What needs to be done?"i]
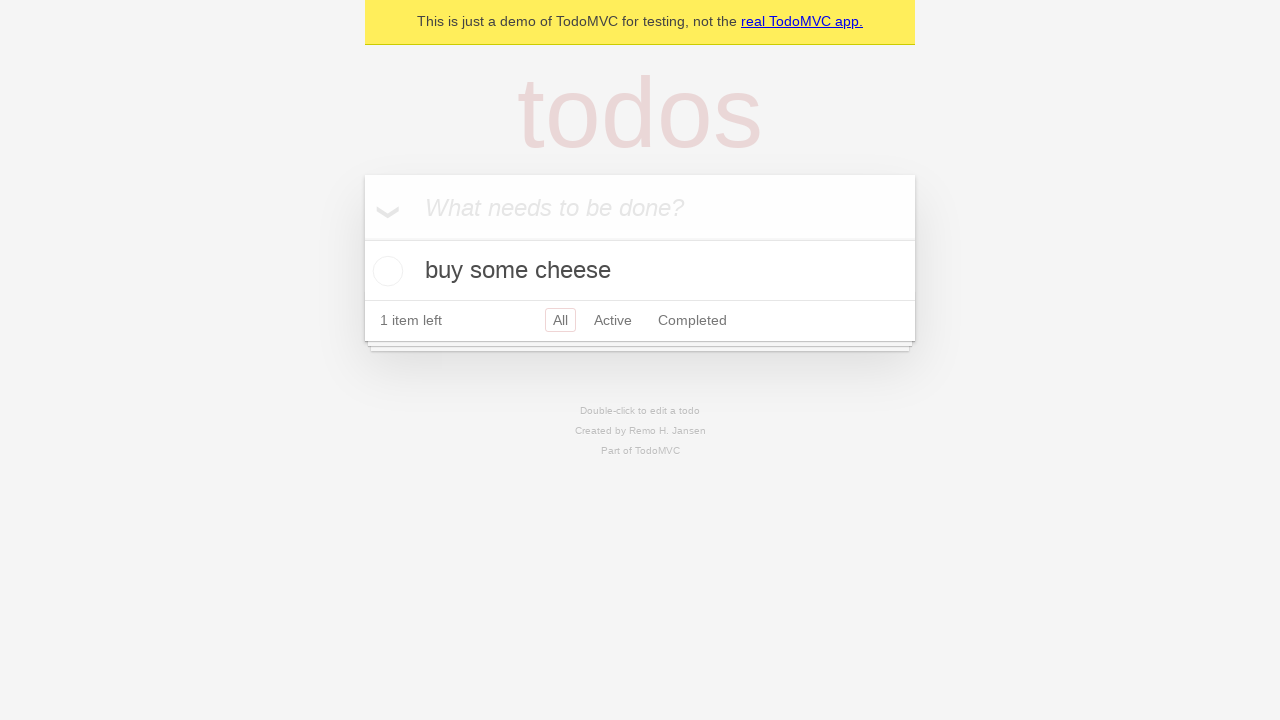

Filled second todo with 'feed the cat' on internal:attr=[placeholder="What needs to be done?"i]
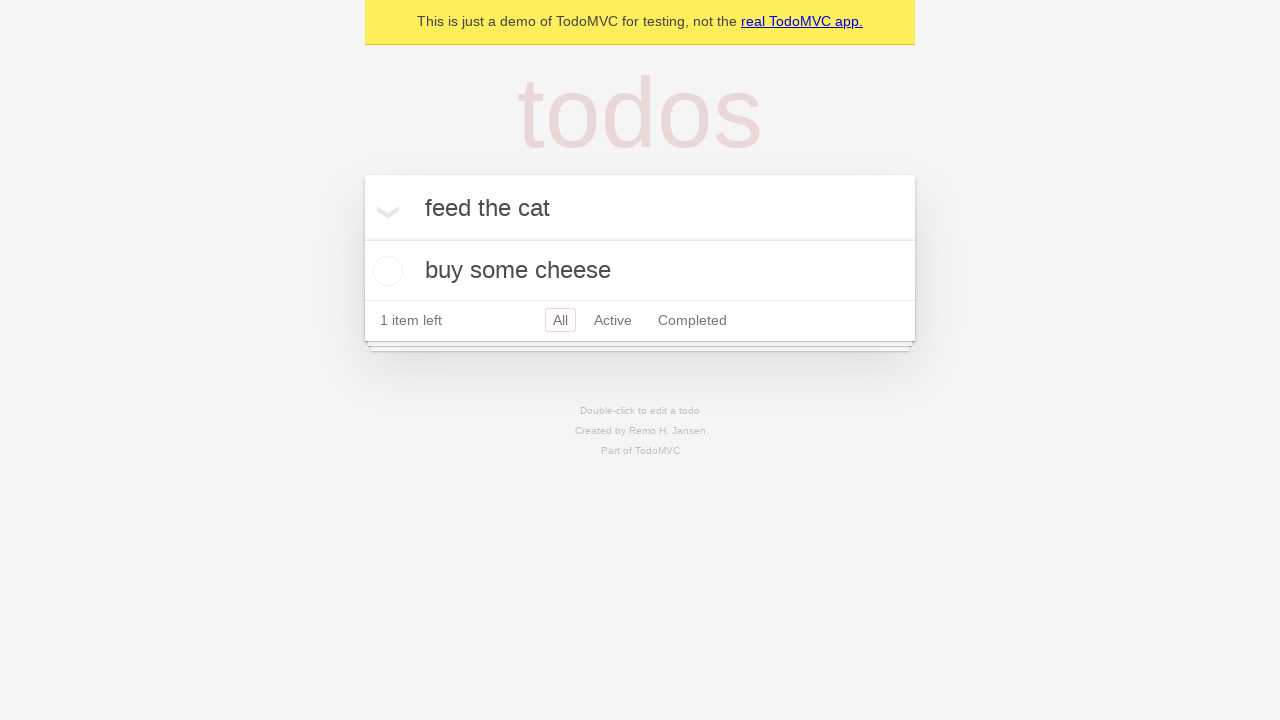

Pressed Enter to create second todo on internal:attr=[placeholder="What needs to be done?"i]
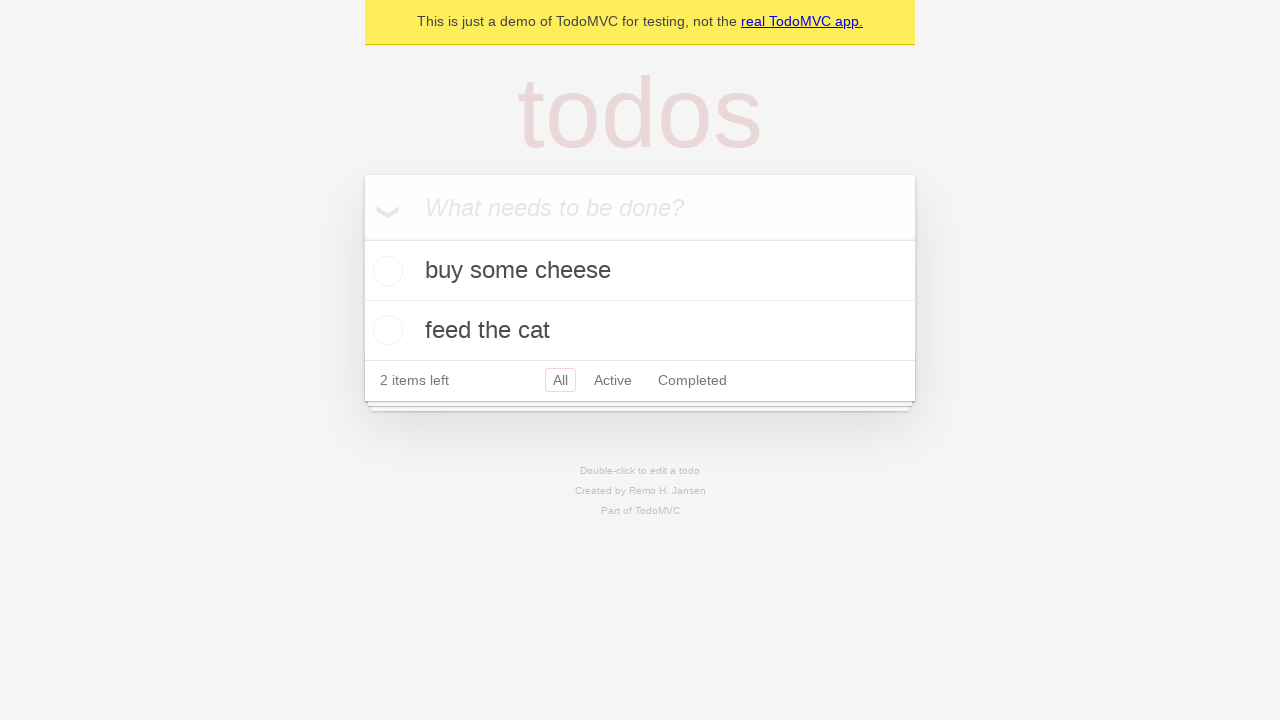

Waited for both todos to be created and visible
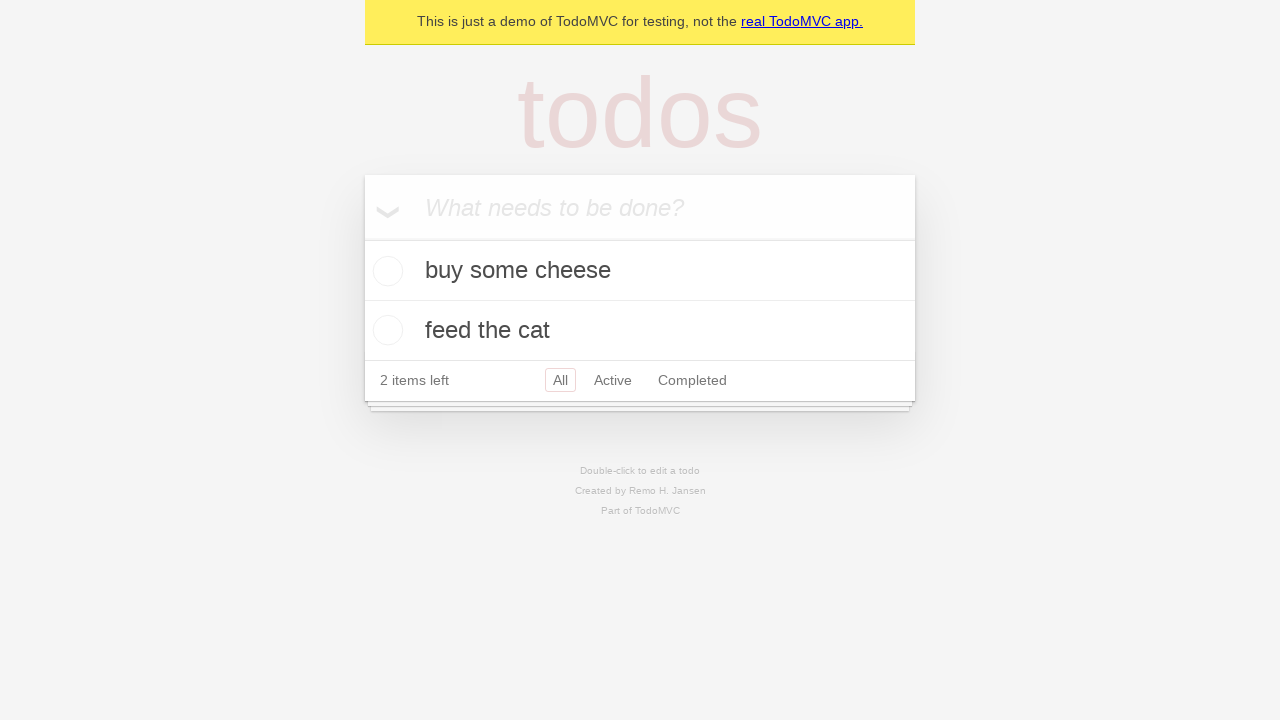

Located all todo items
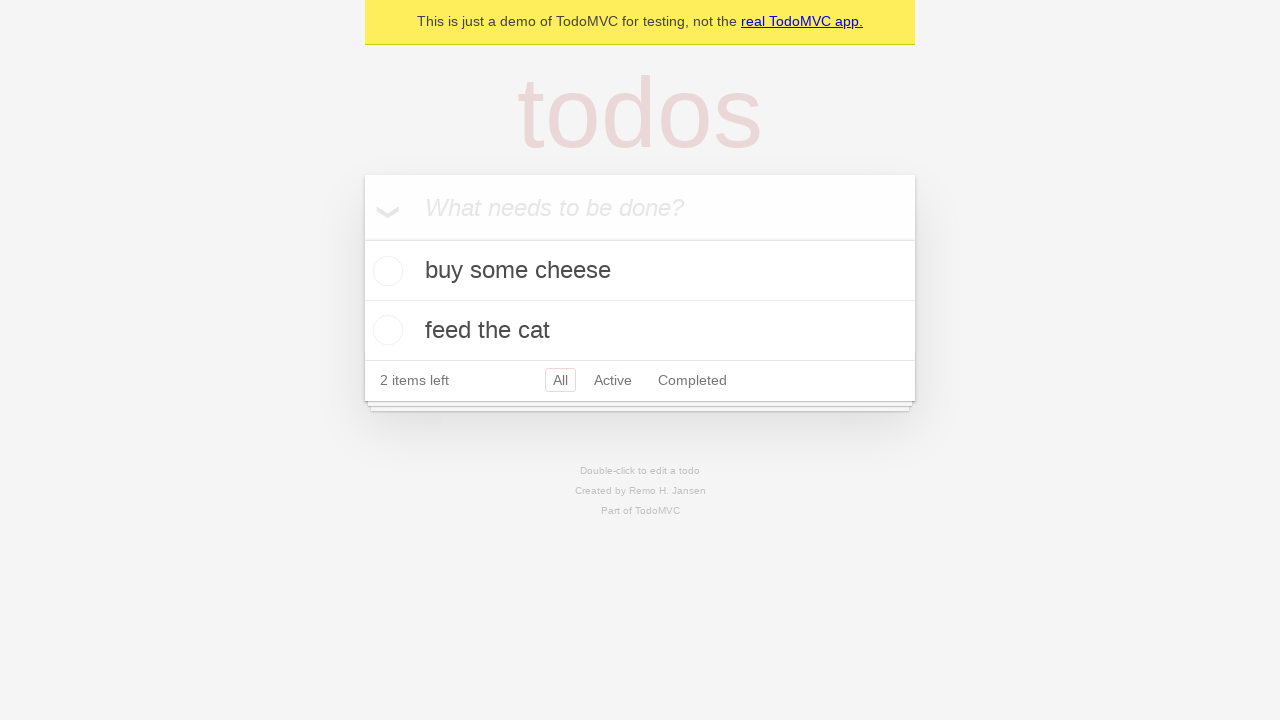

Located checkbox for first todo
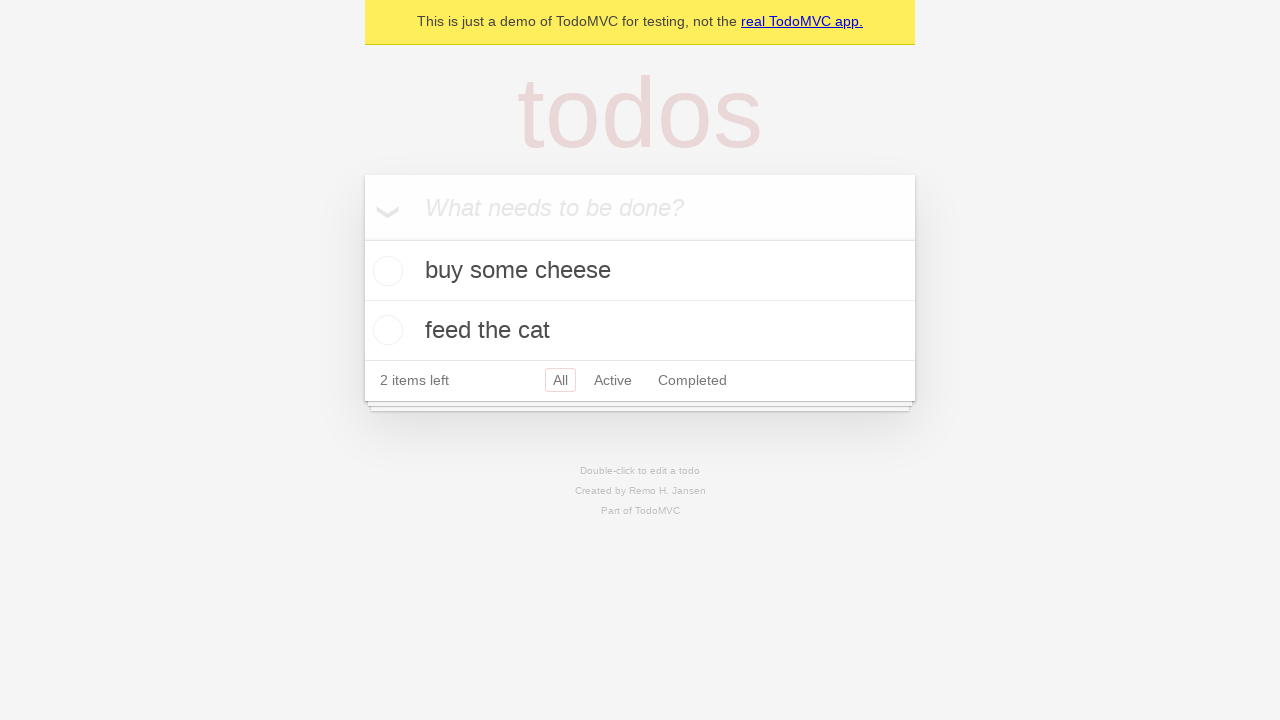

Checked the first todo as completed at (385, 271) on internal:testid=[data-testid="todo-item"s] >> nth=0 >> internal:role=checkbox
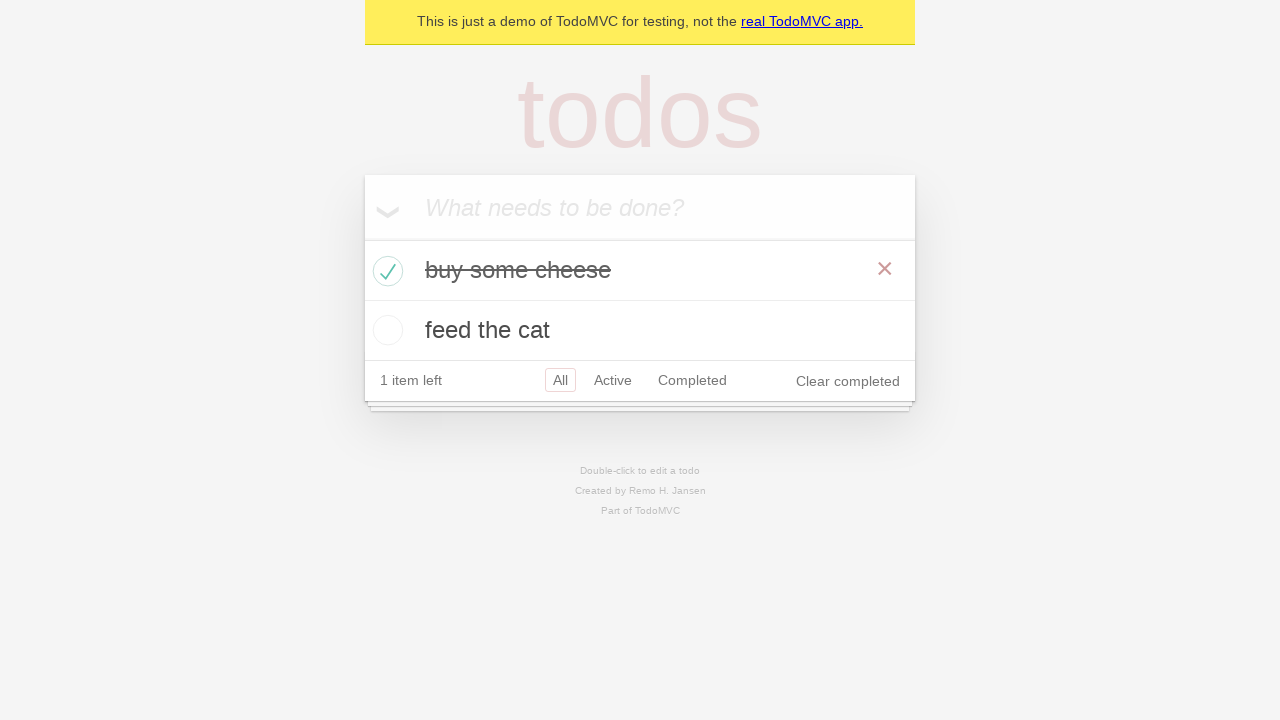

Reloaded the page to test data persistence
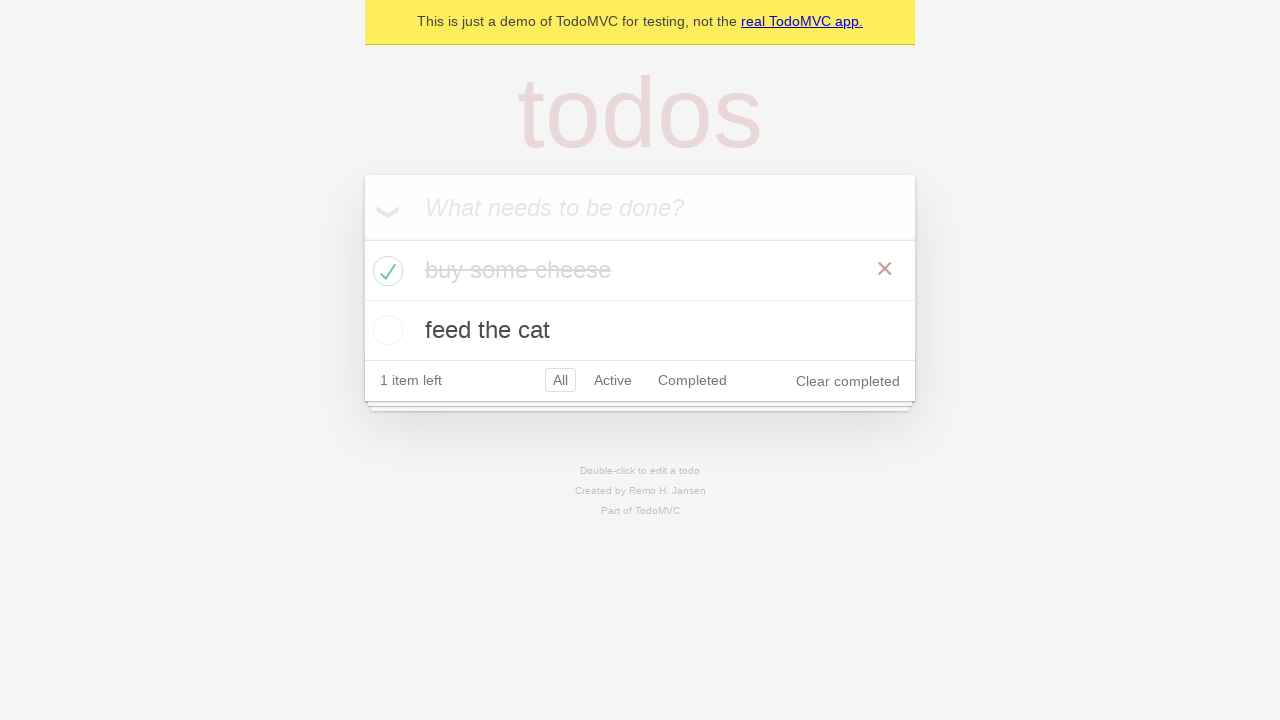

Waited for todo items to reload after page refresh
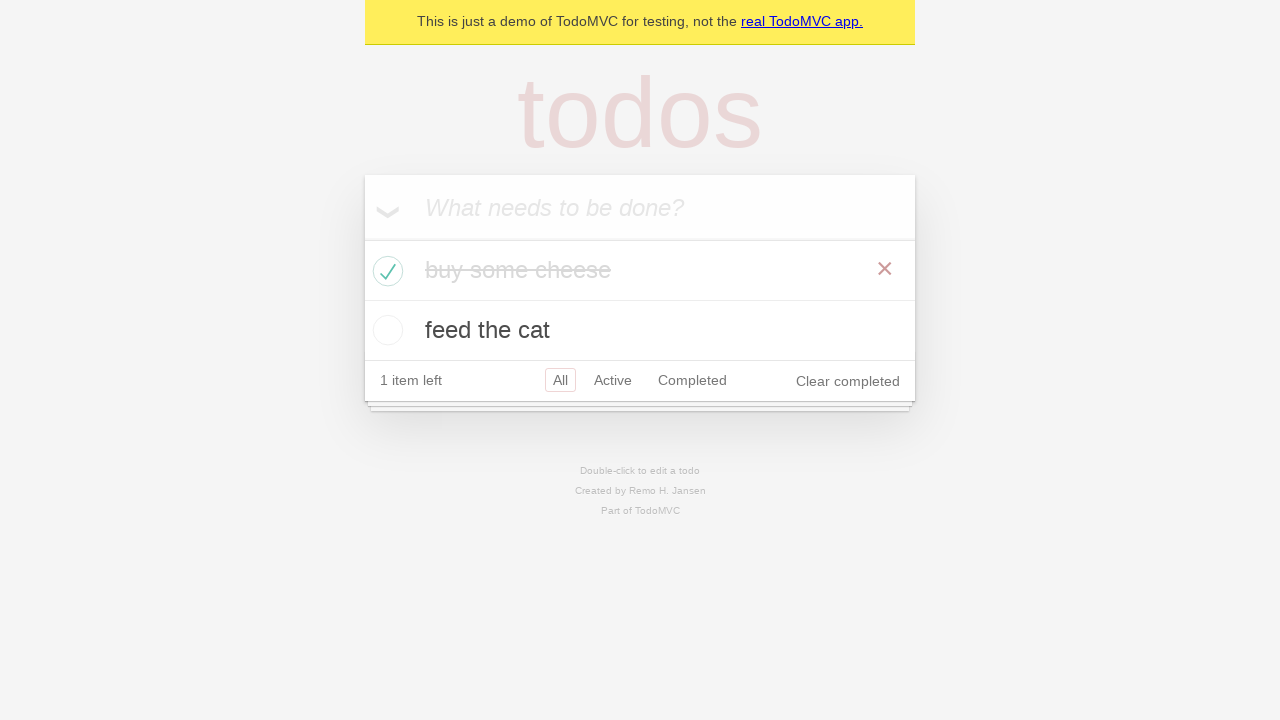

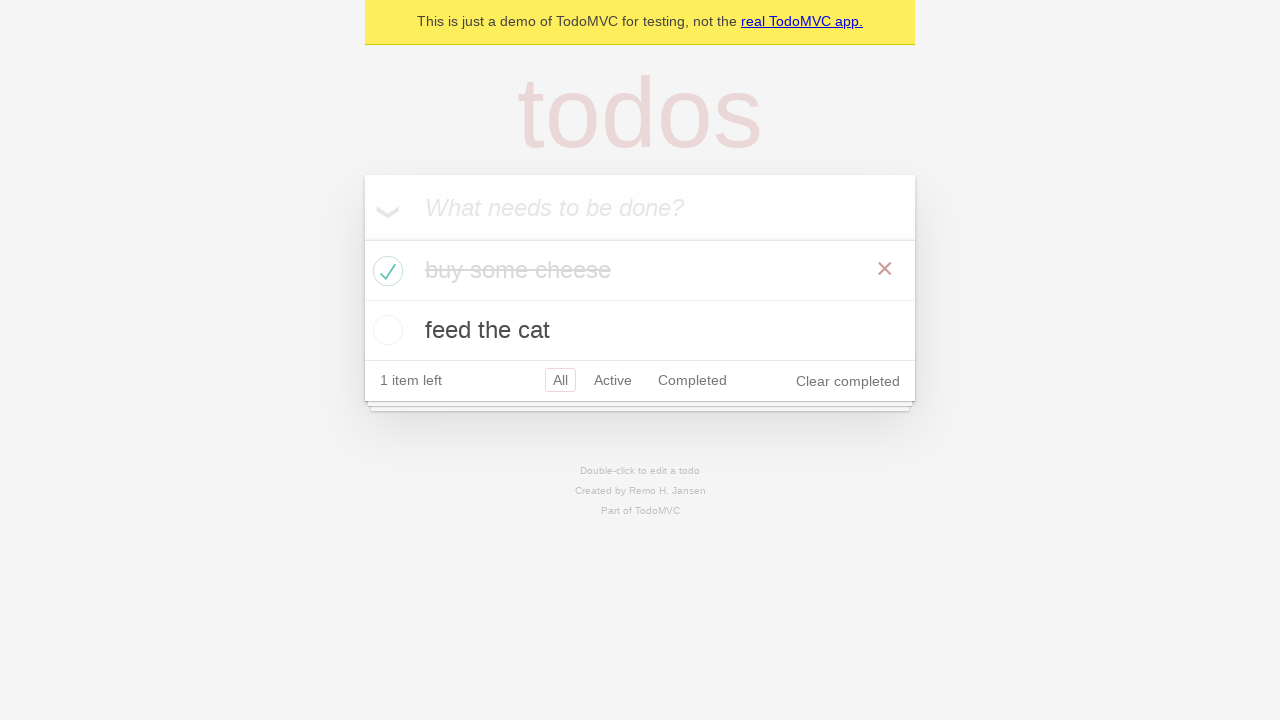